Tests registration form by filling in required fields and verifying successful registration message

Starting URL: http://suninjuly.github.io/registration1.html

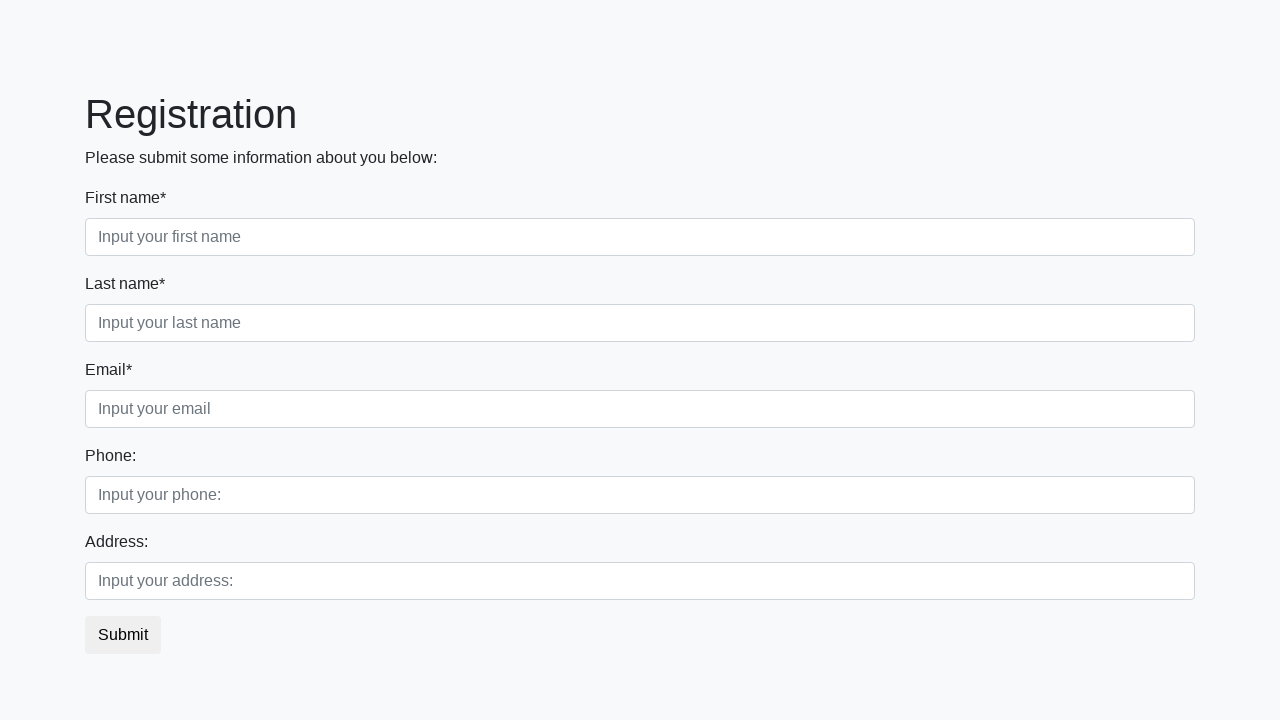

Filled first name field with 'John' on .first_block input.form-control.first
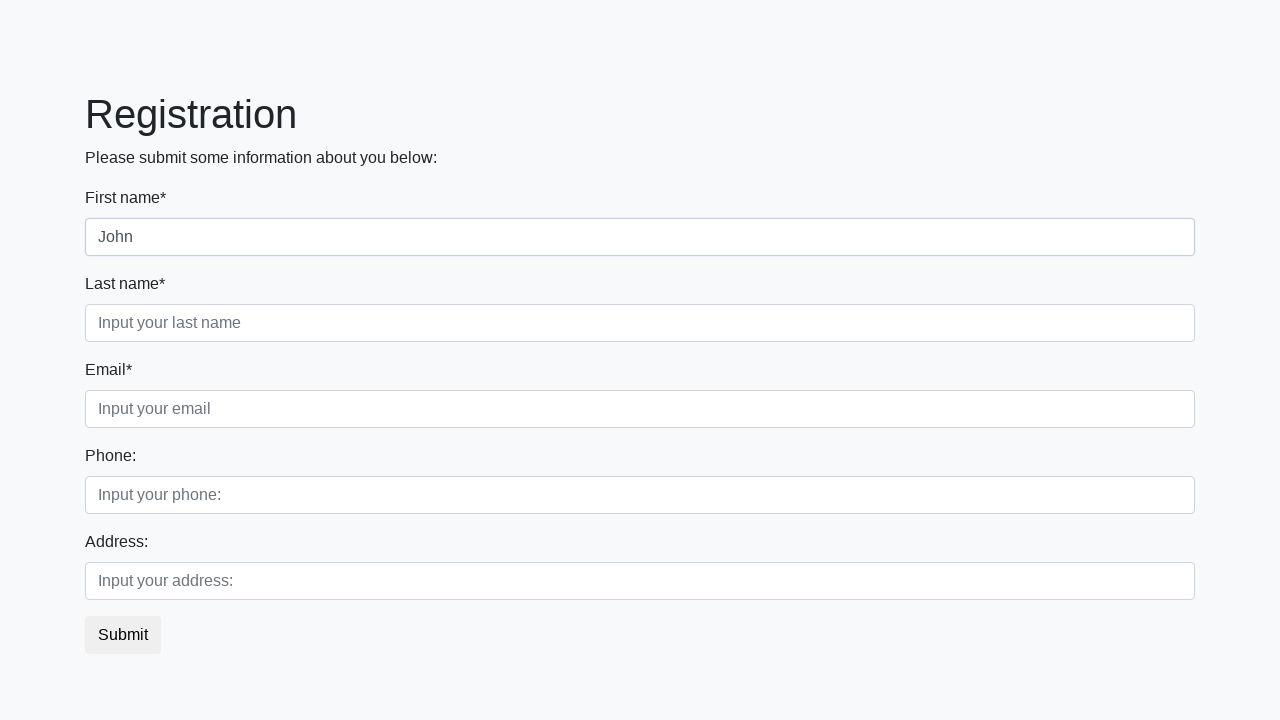

Filled last name field with 'Doe' on .first_block input.form-control.second
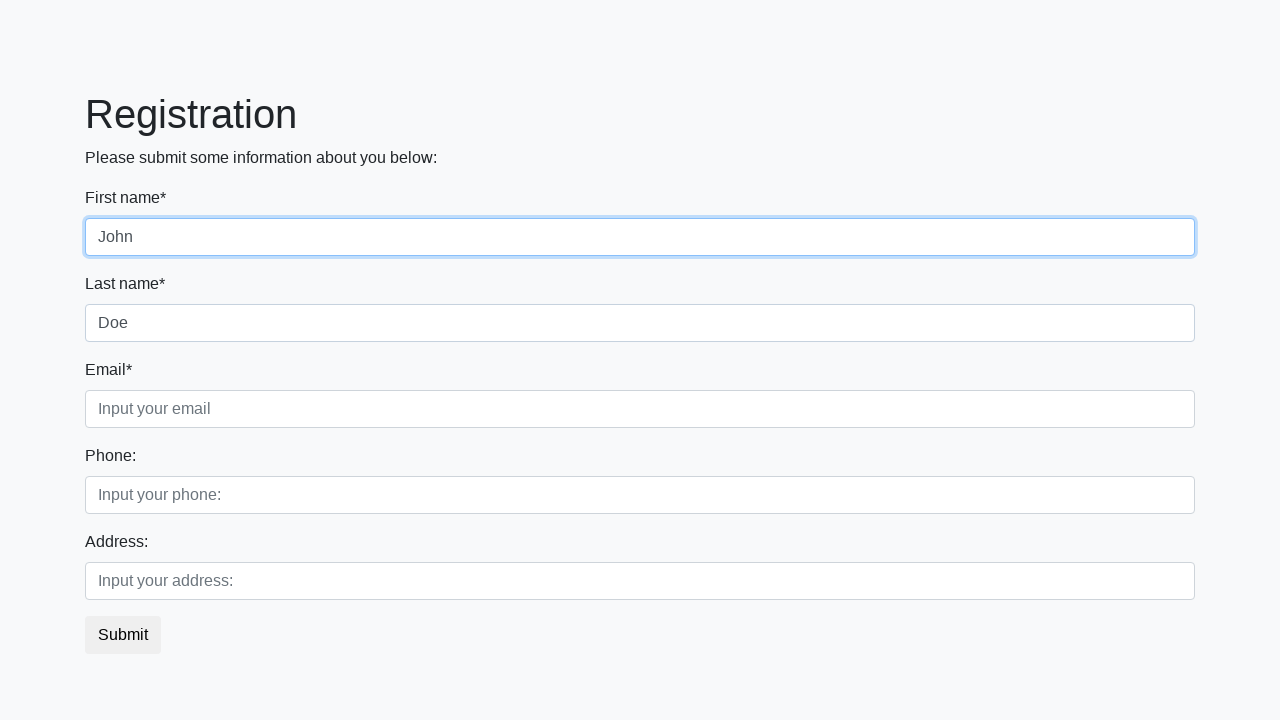

Filled email field with 'john.doe@example.com' on .first_block input.form-control.third
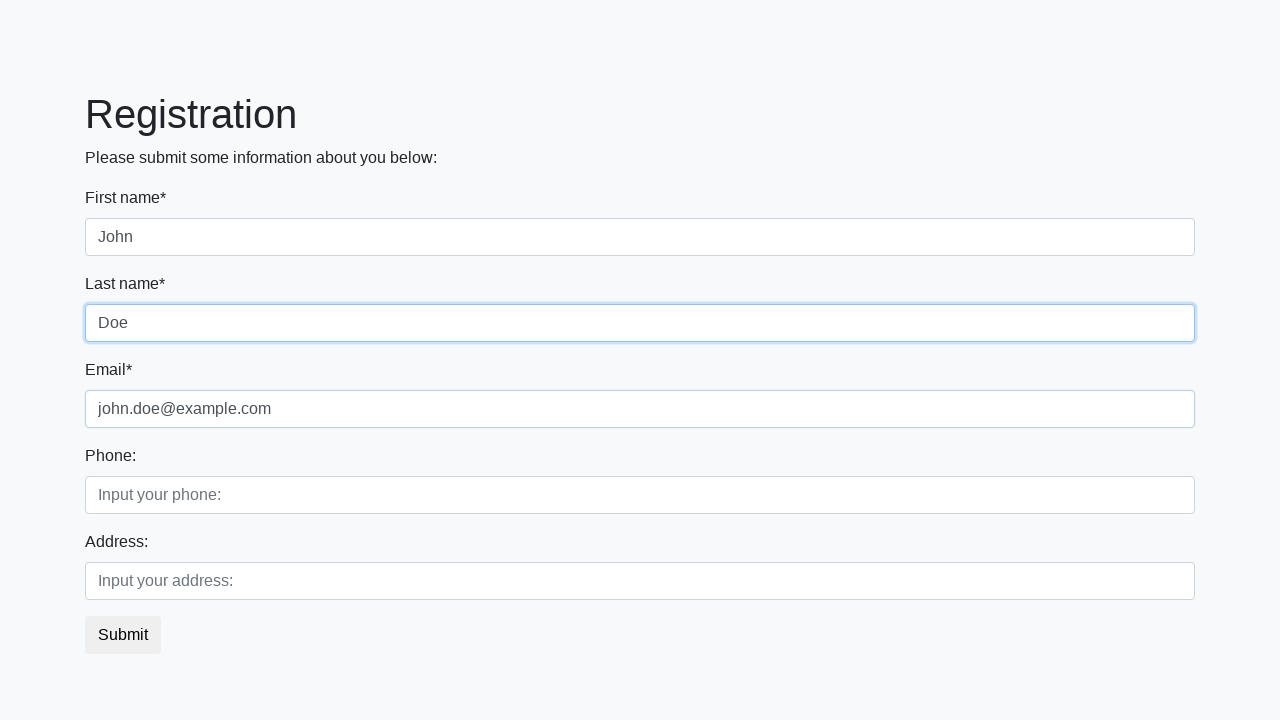

Clicked submit button to register at (123, 635) on button.btn
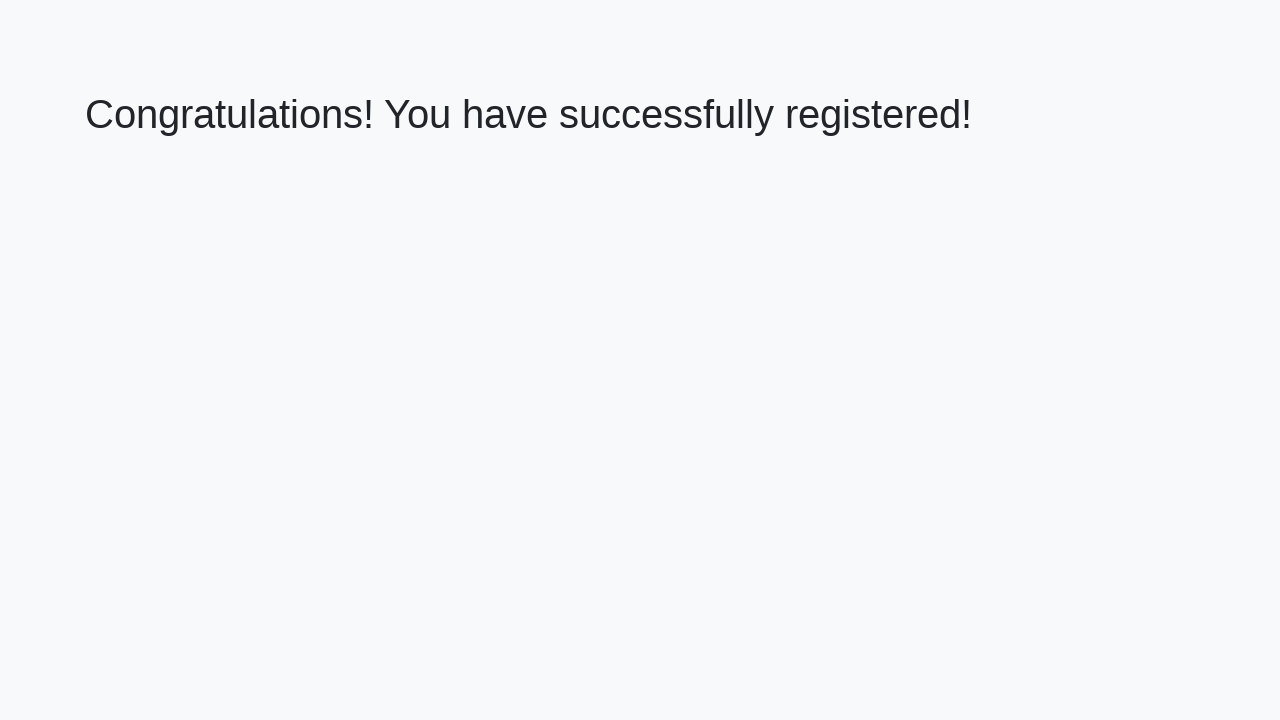

Success message appeared
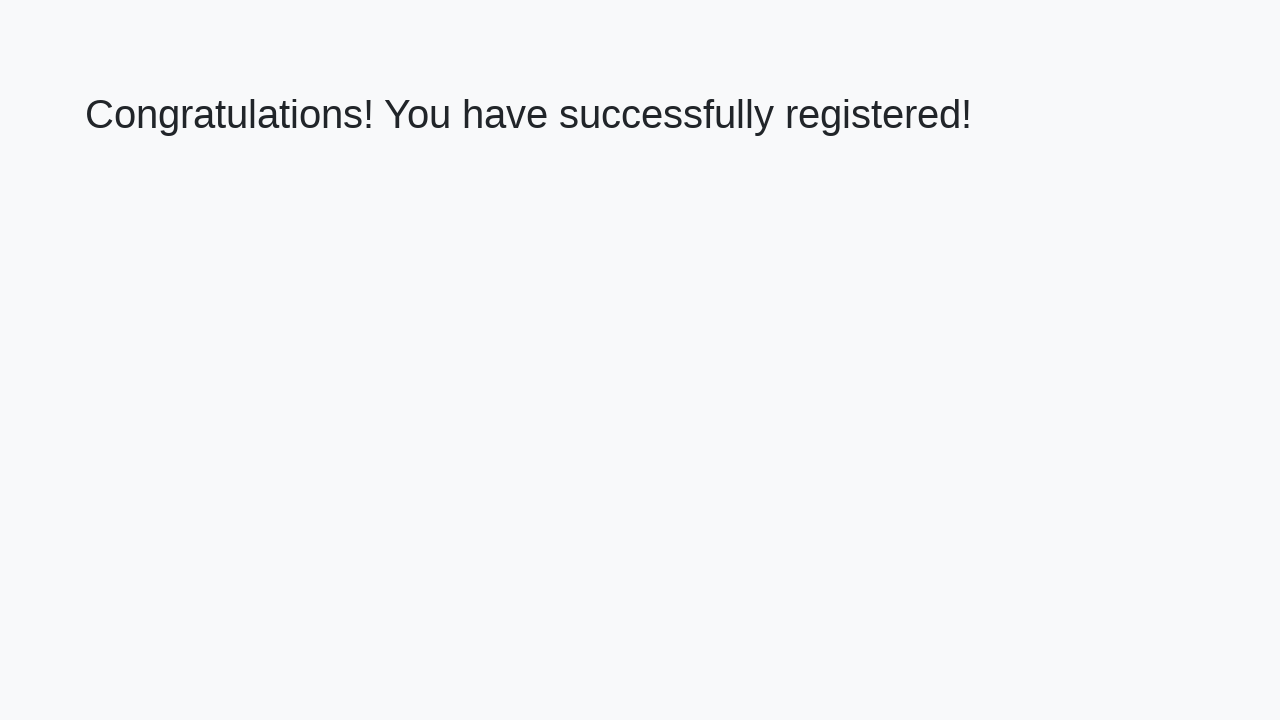

Retrieved success message text: 'Congratulations! You have successfully registered!'
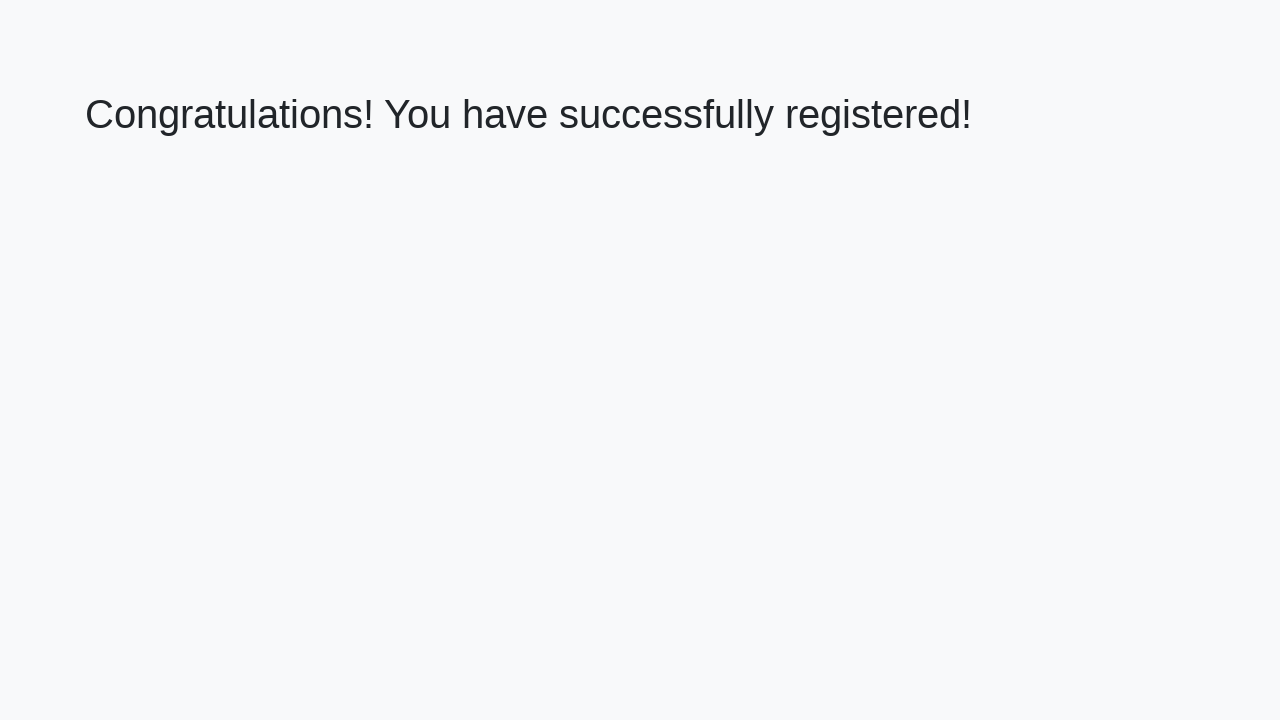

Verified success message matches expected text
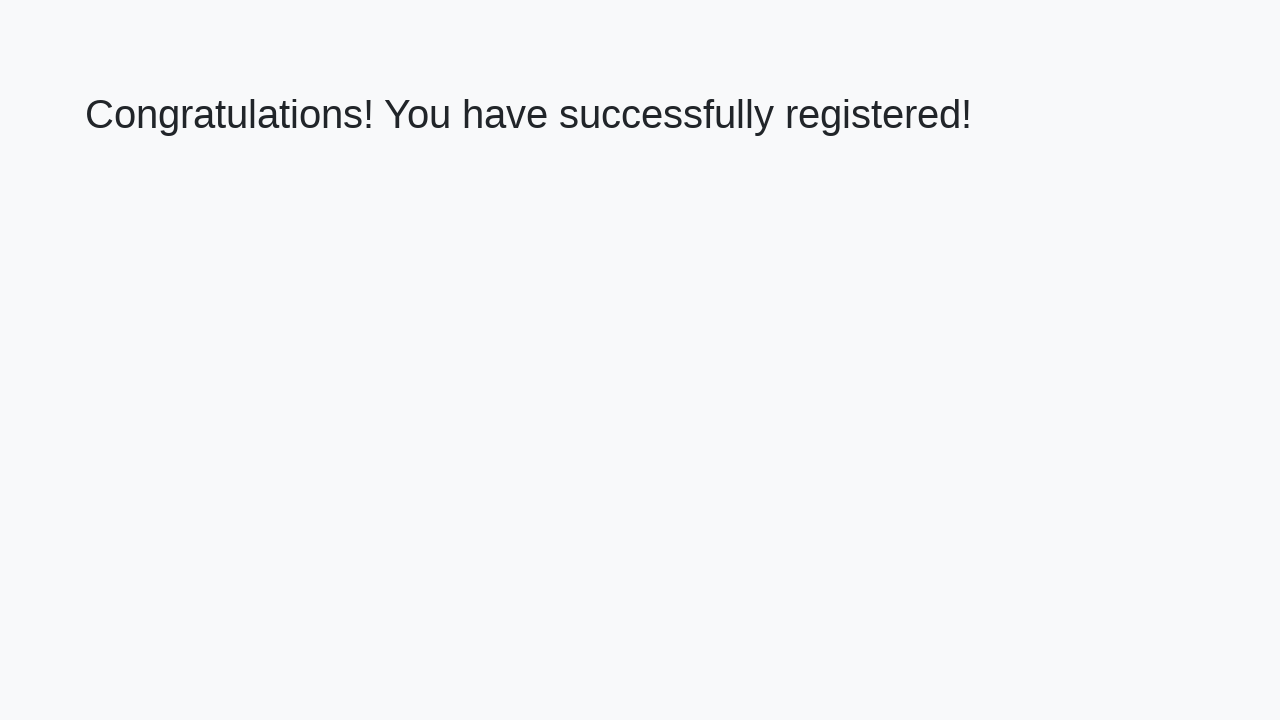

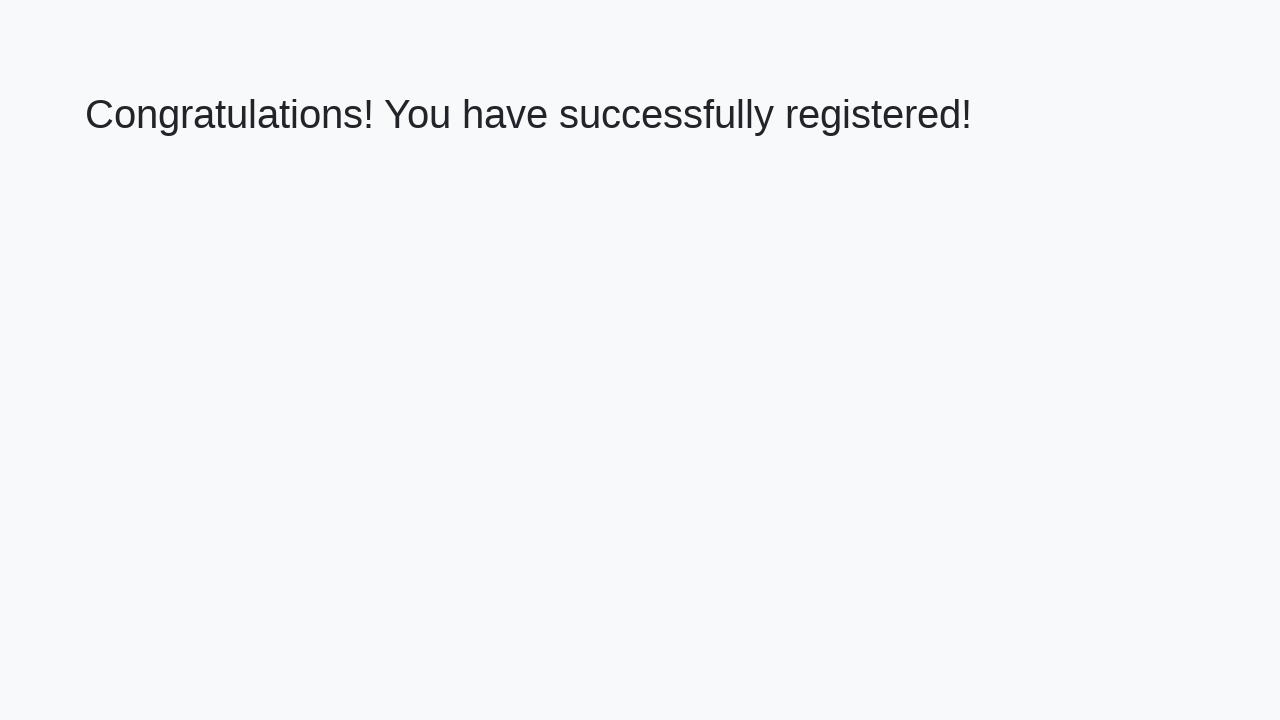